Tests successful contact form submission with all valid fields filled in

Starting URL: https://automationintesting.online/#rooms

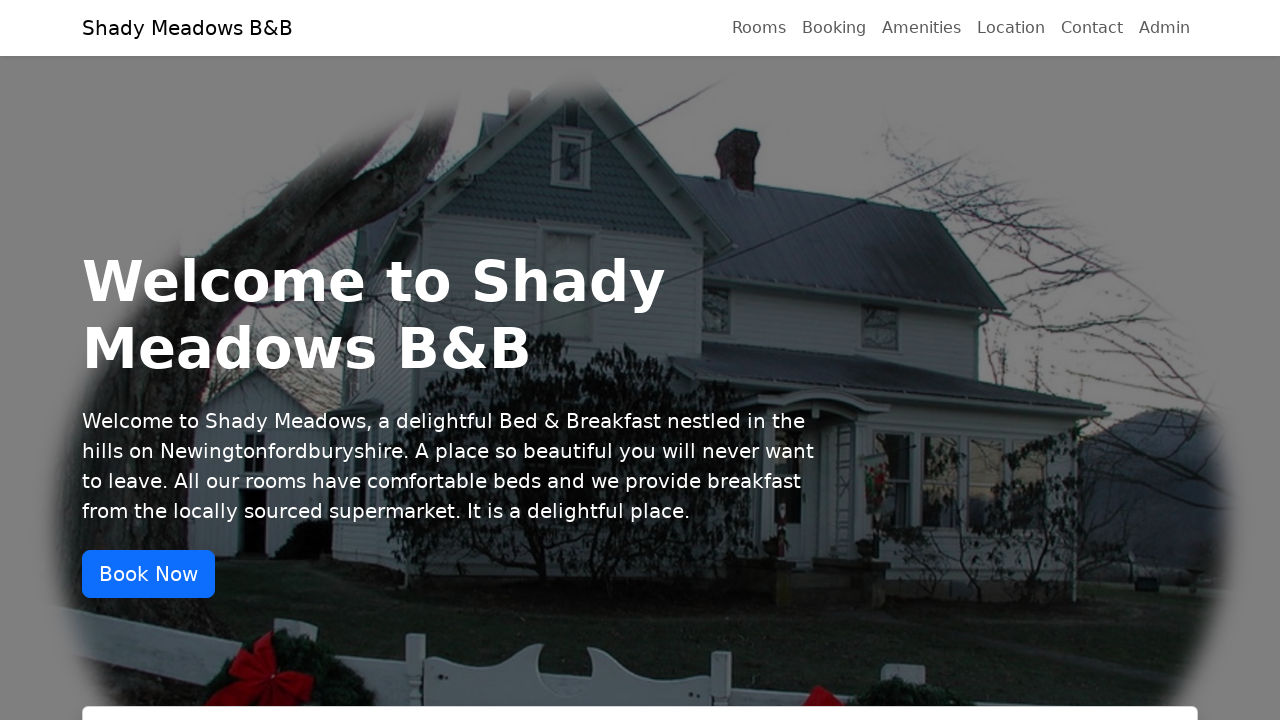

Filled name field with 'ali' on #name
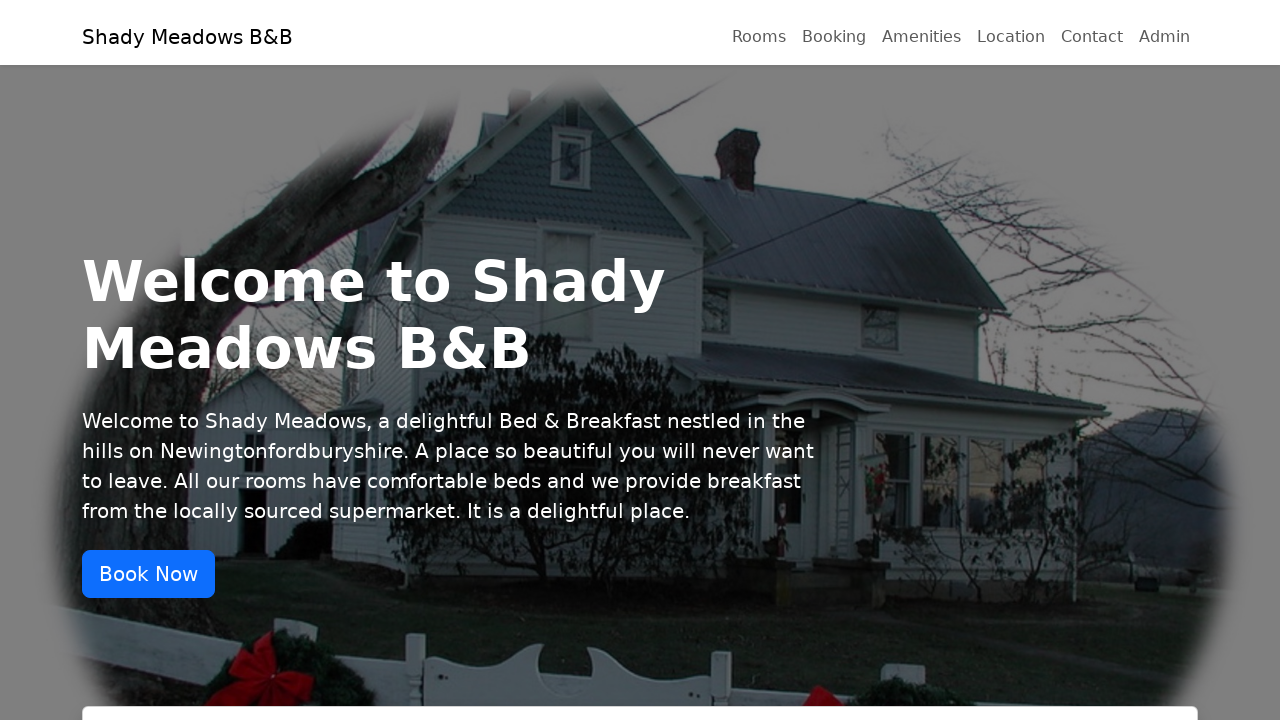

Filled email field with 'ali@gmail.com' on #email
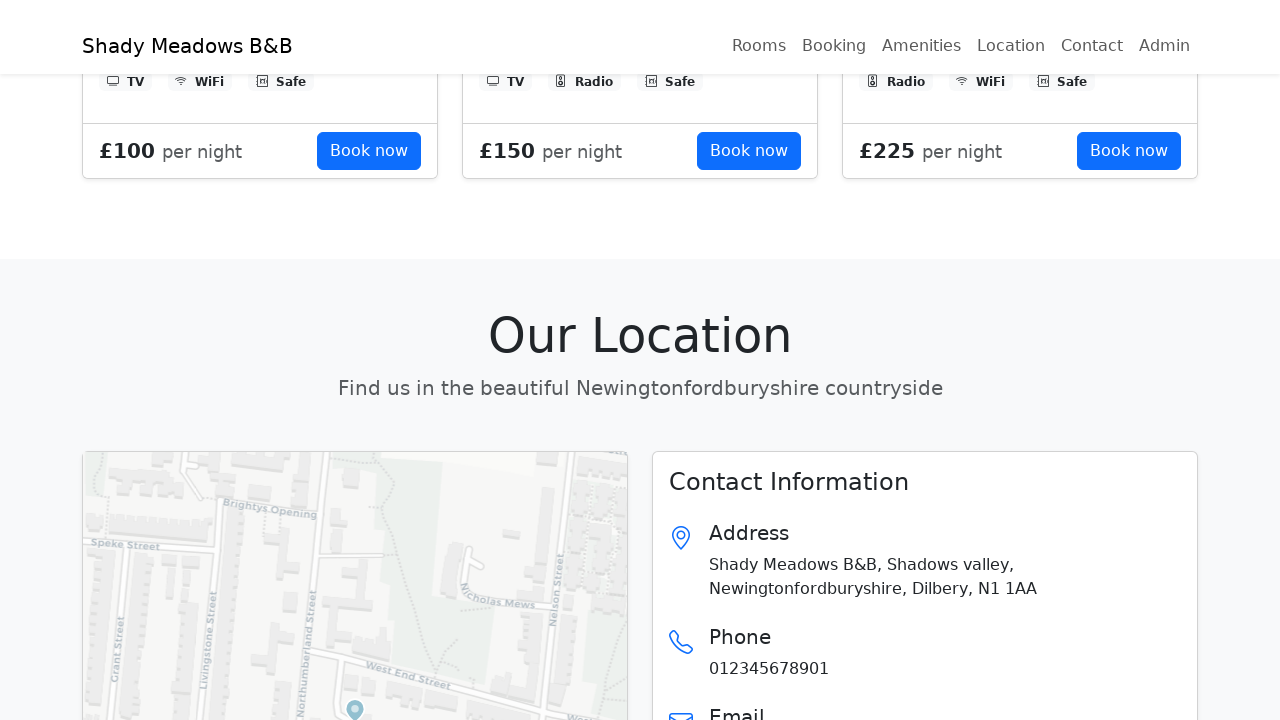

Filled phone field with '01234567890' on #phone
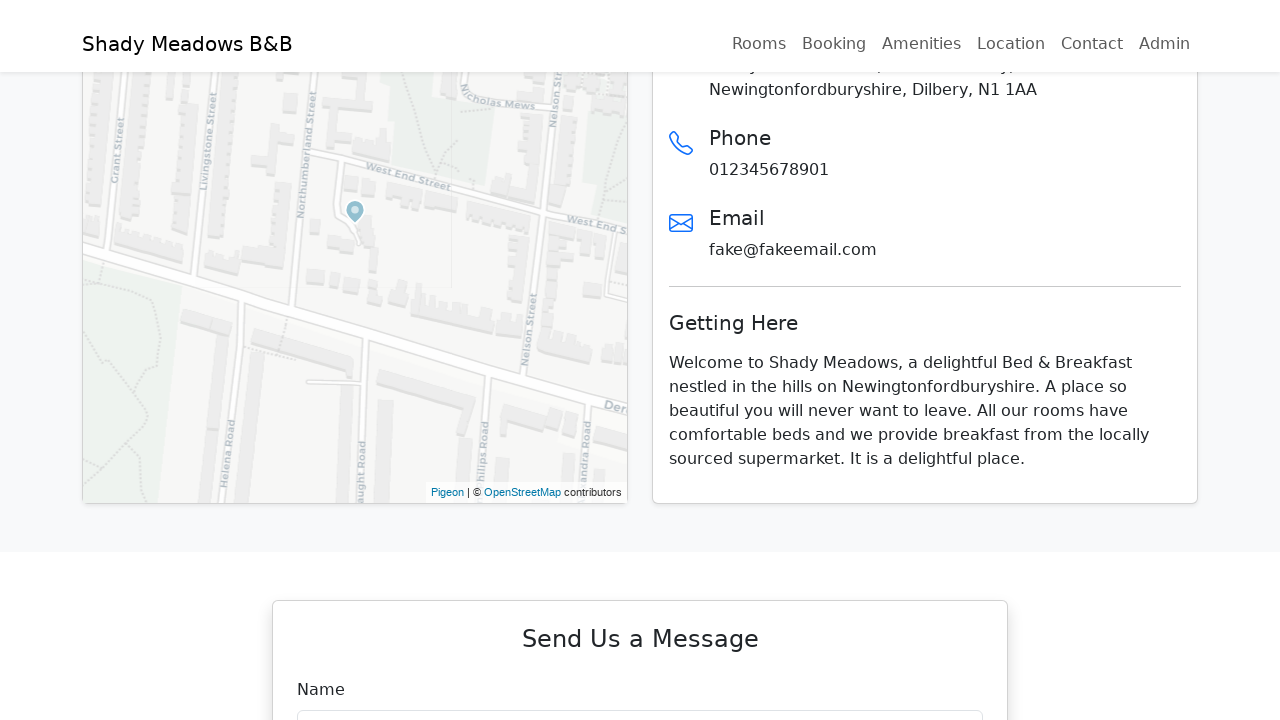

Filled subject field with 'alimahomed12315' on #subject
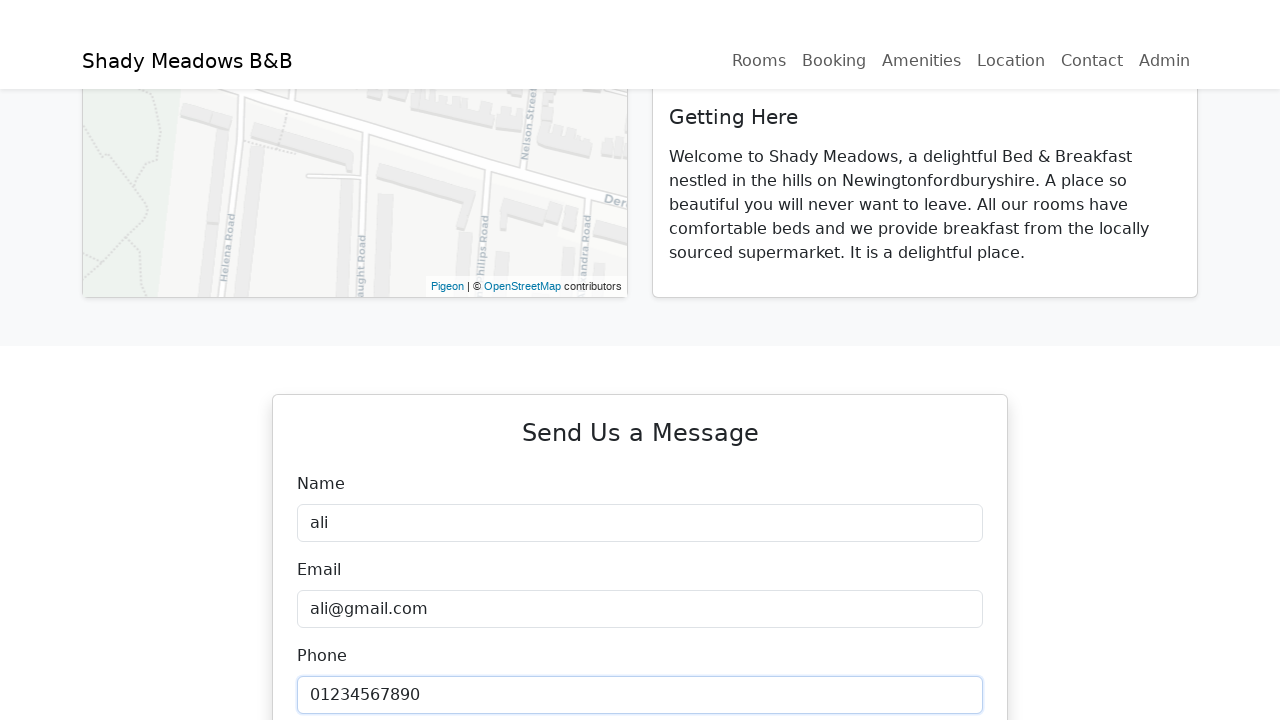

Filled description field with 'ahjkghfajhgjhfdgdhfehrugisiafghfj' on #description
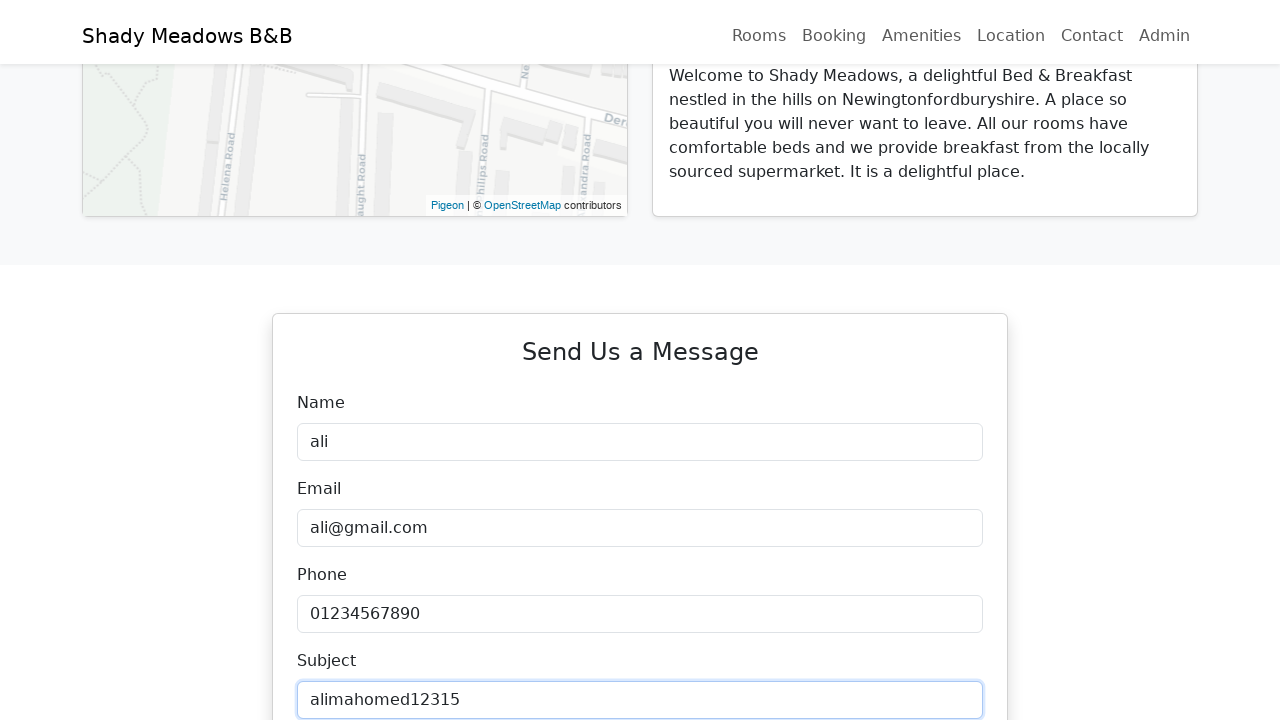

Clicked contact form submit button at (640, 361) on xpath=//*[@id='contact']/div/div/div/div/div/form/div[6]/button
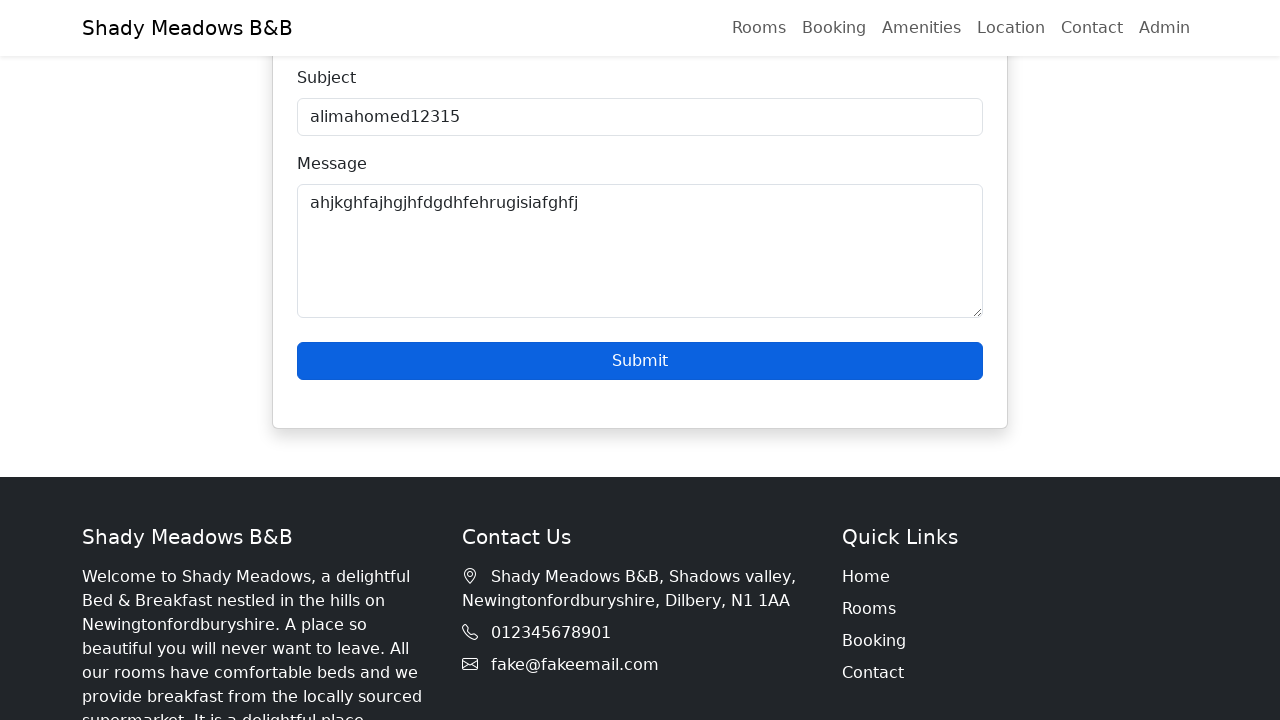

Contact form success message appeared
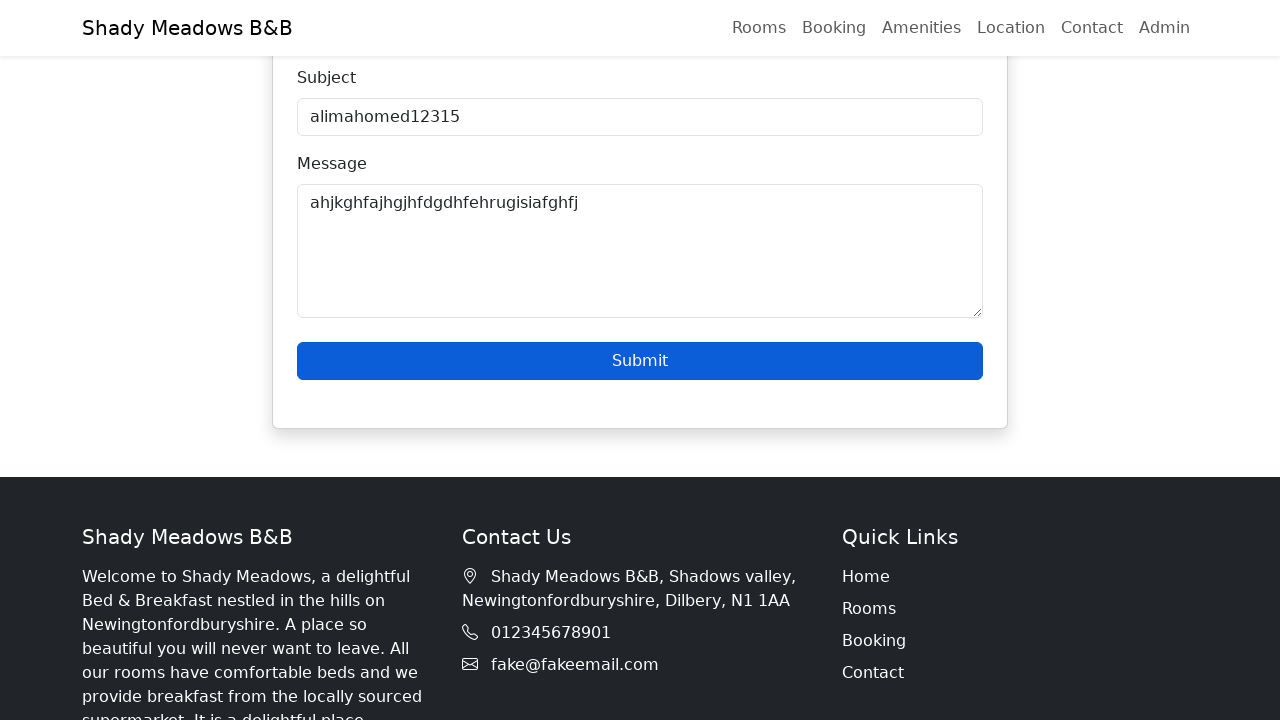

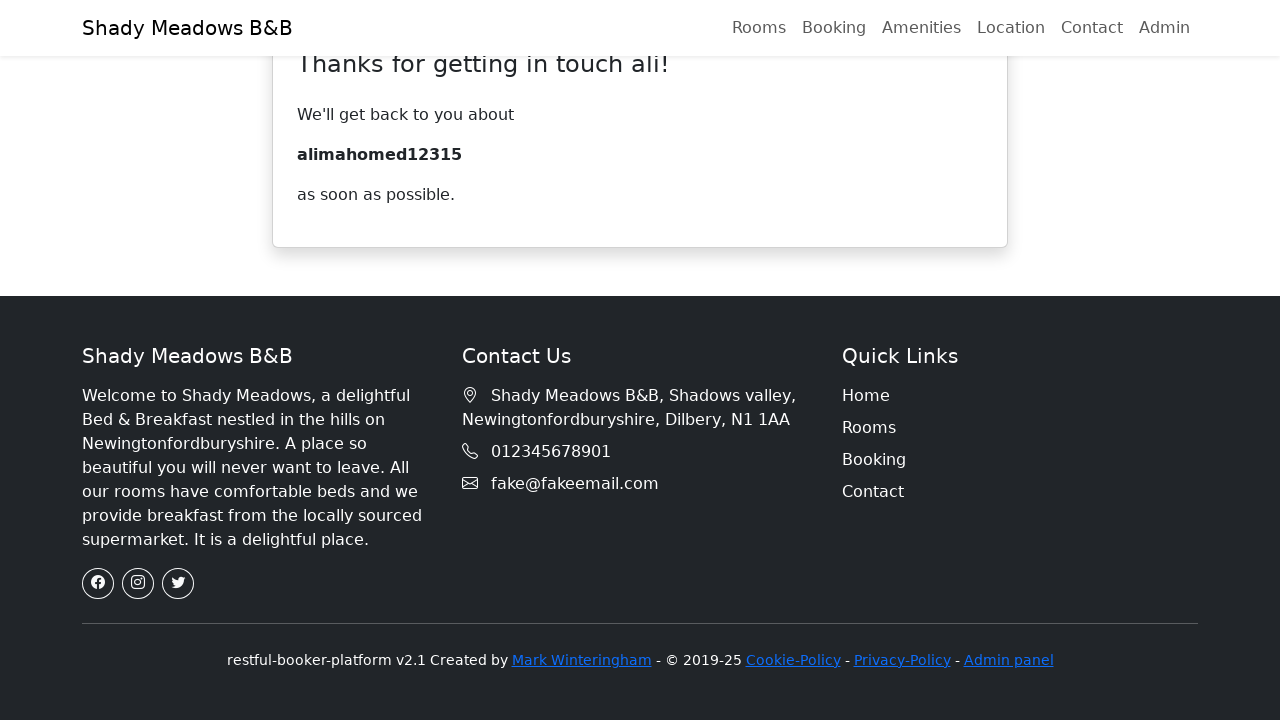